Creates a new paste on Pastebin with bash code and verifies the displayed code matches what was entered

Starting URL: https://pastebin.com

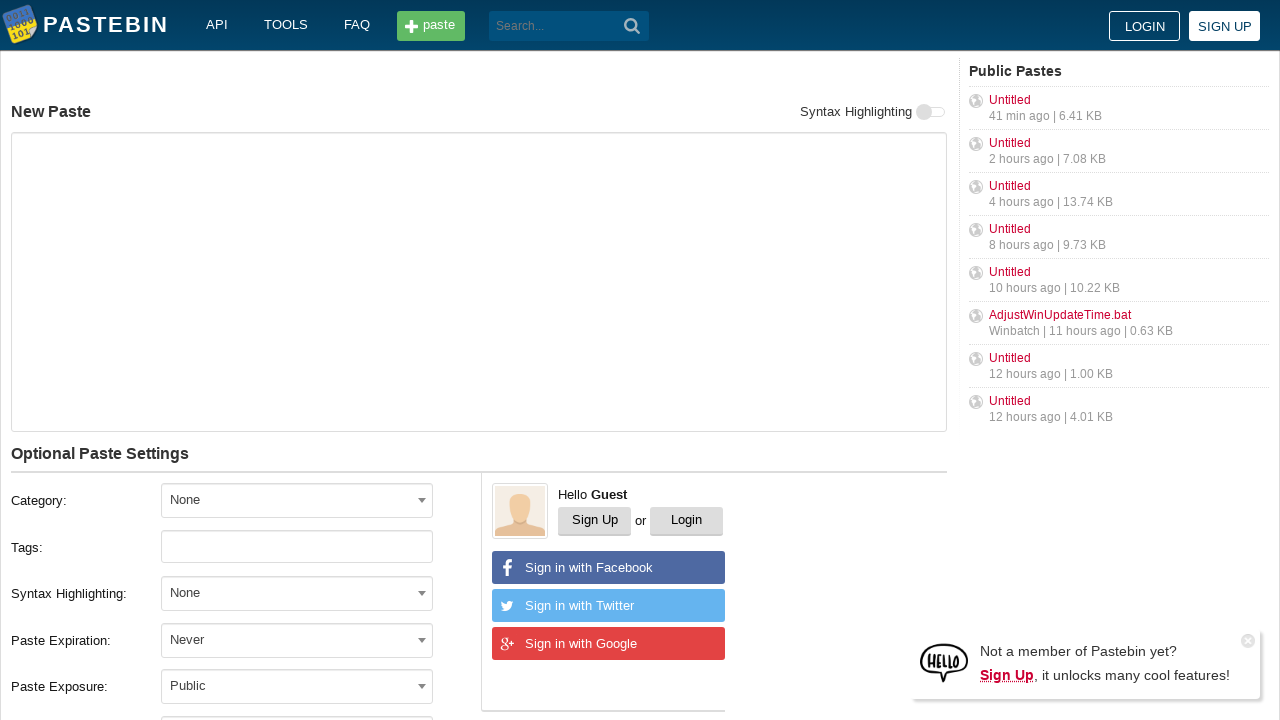

Filled code/text area with bash commands on #postform-text
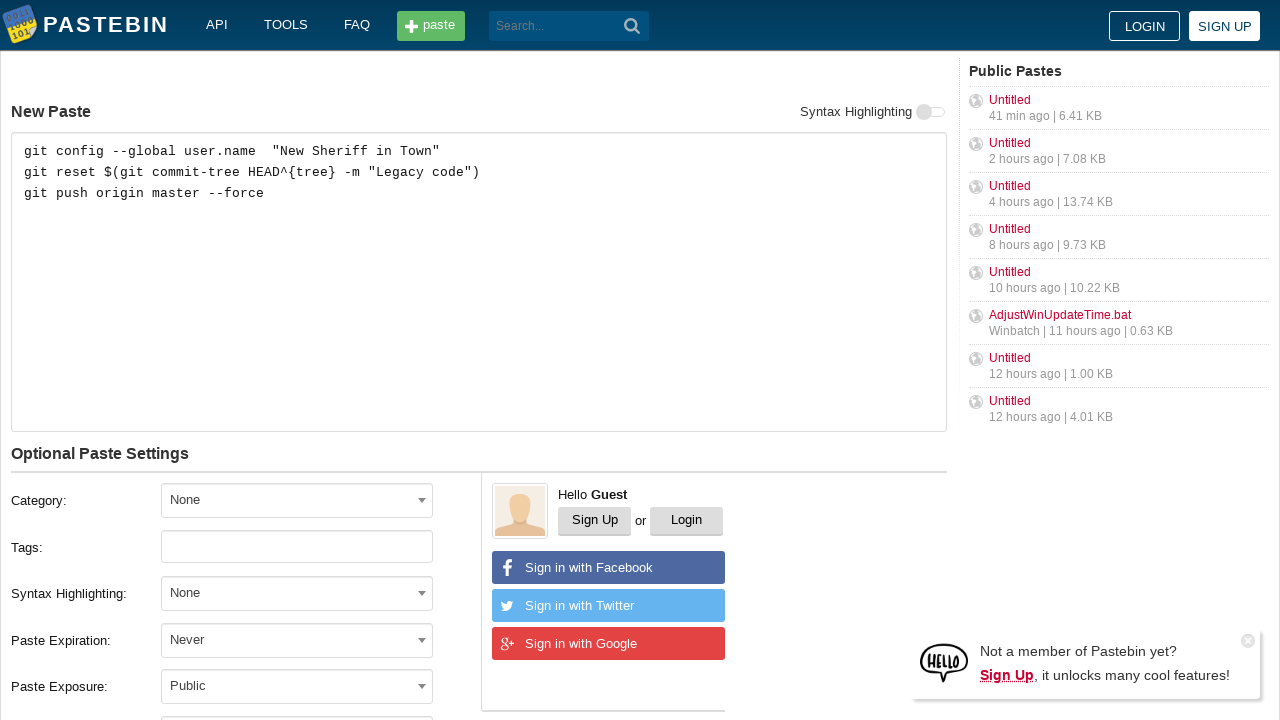

Clicked syntax highlighting dropdown at (297, 593) on #select2-postform-format-container
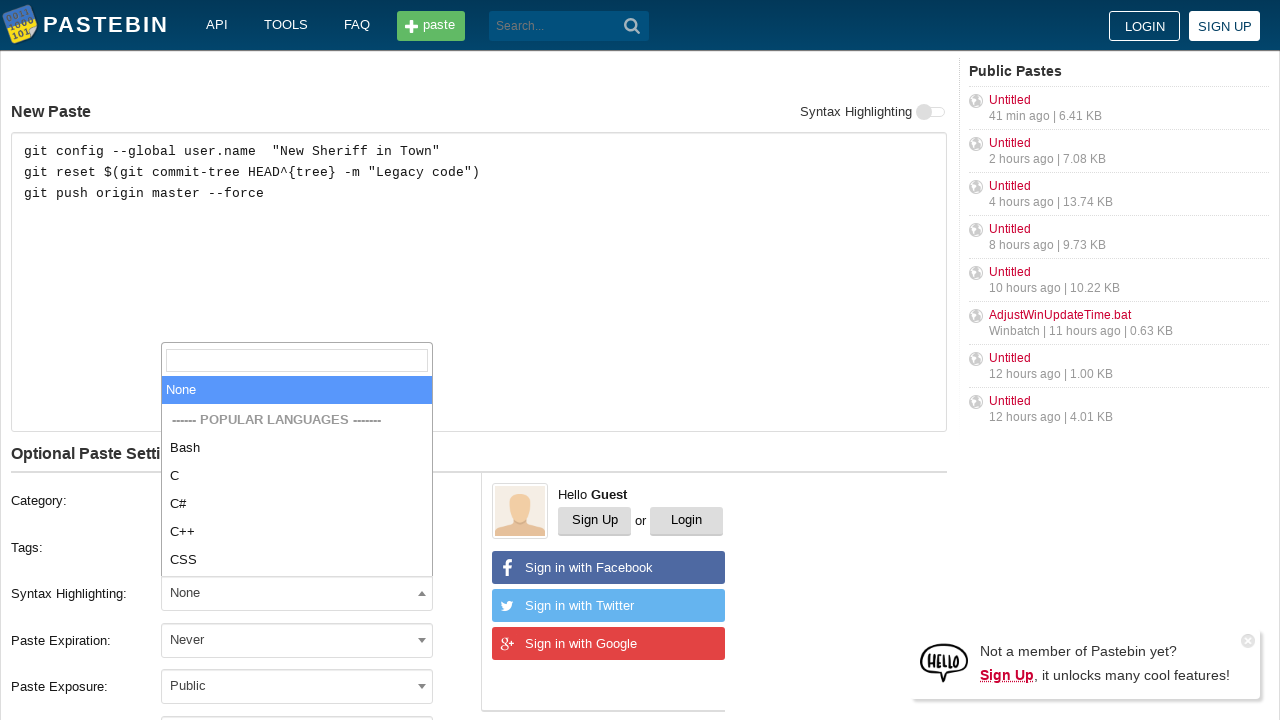

Entered 'Bash' in syntax highlighting search field on .select2-search__field
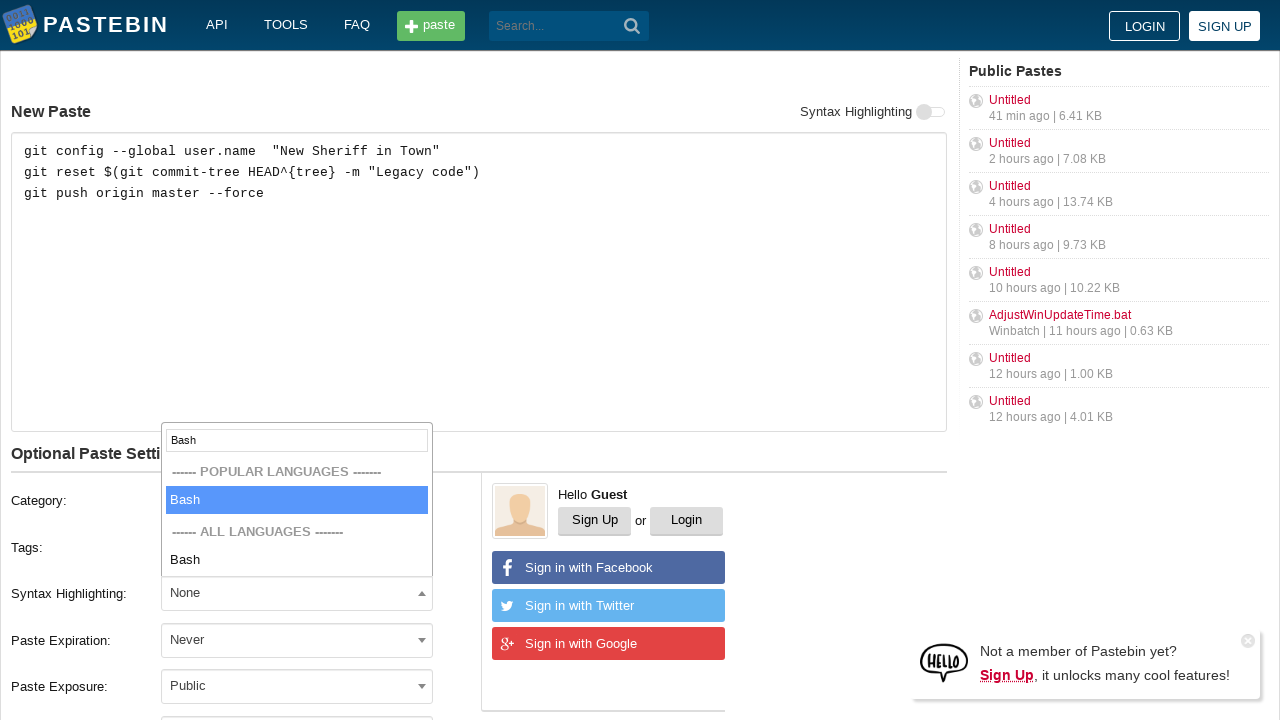

Selected Bash syntax highlighting at (297, 486) on li.select2-results__option:has-text('Bash')
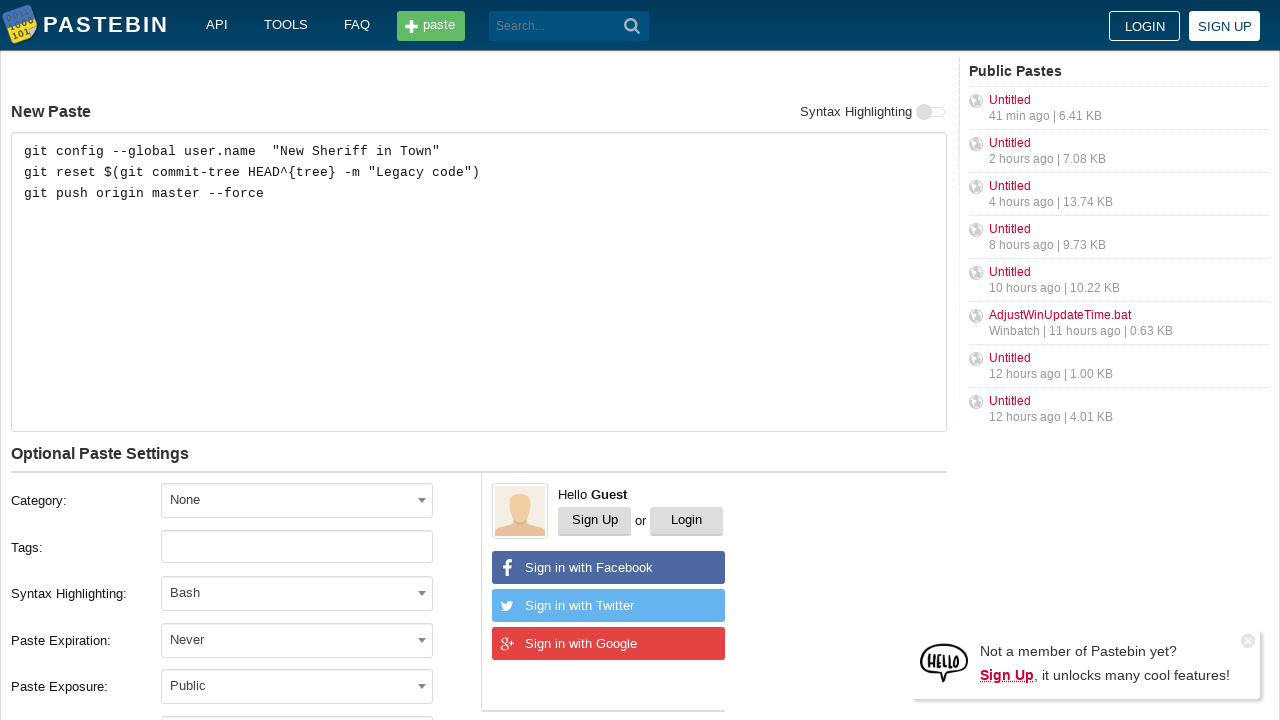

Clicked paste expiration dropdown at (297, 640) on #select2-postform-expiration-container
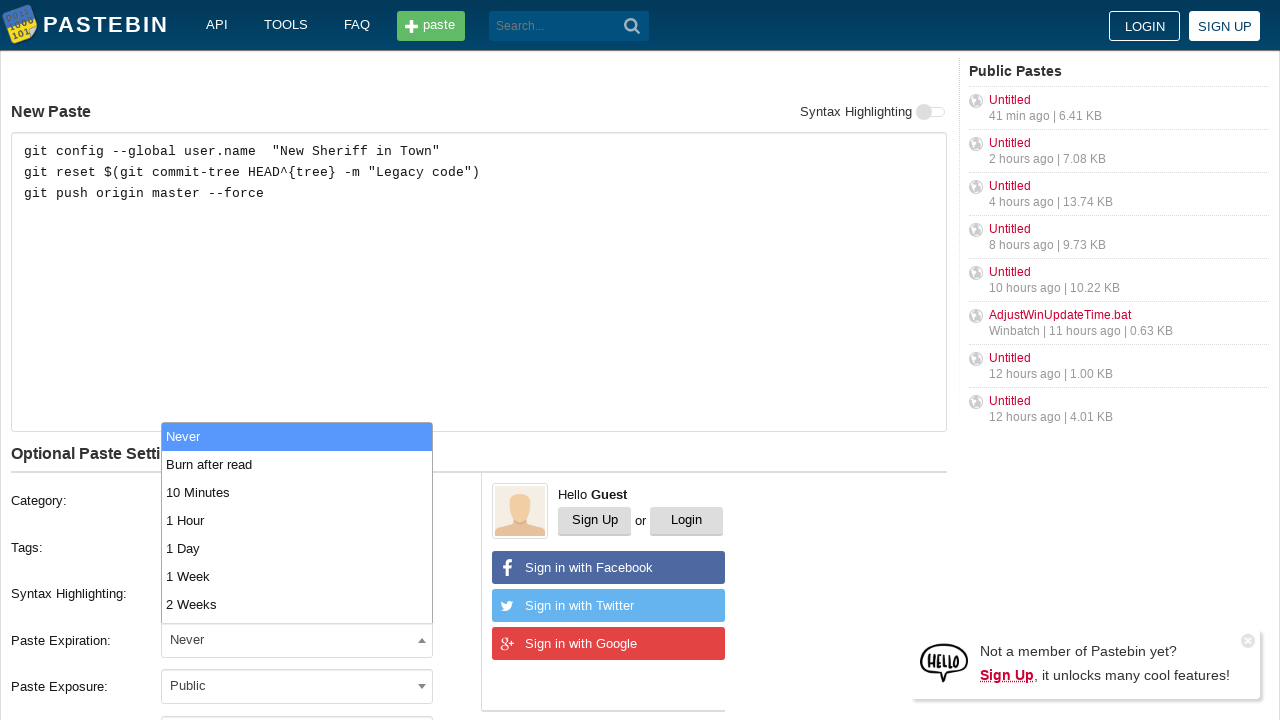

Selected 10 Minutes paste expiration at (297, 492) on li.select2-results__option:has-text('10 Minutes')
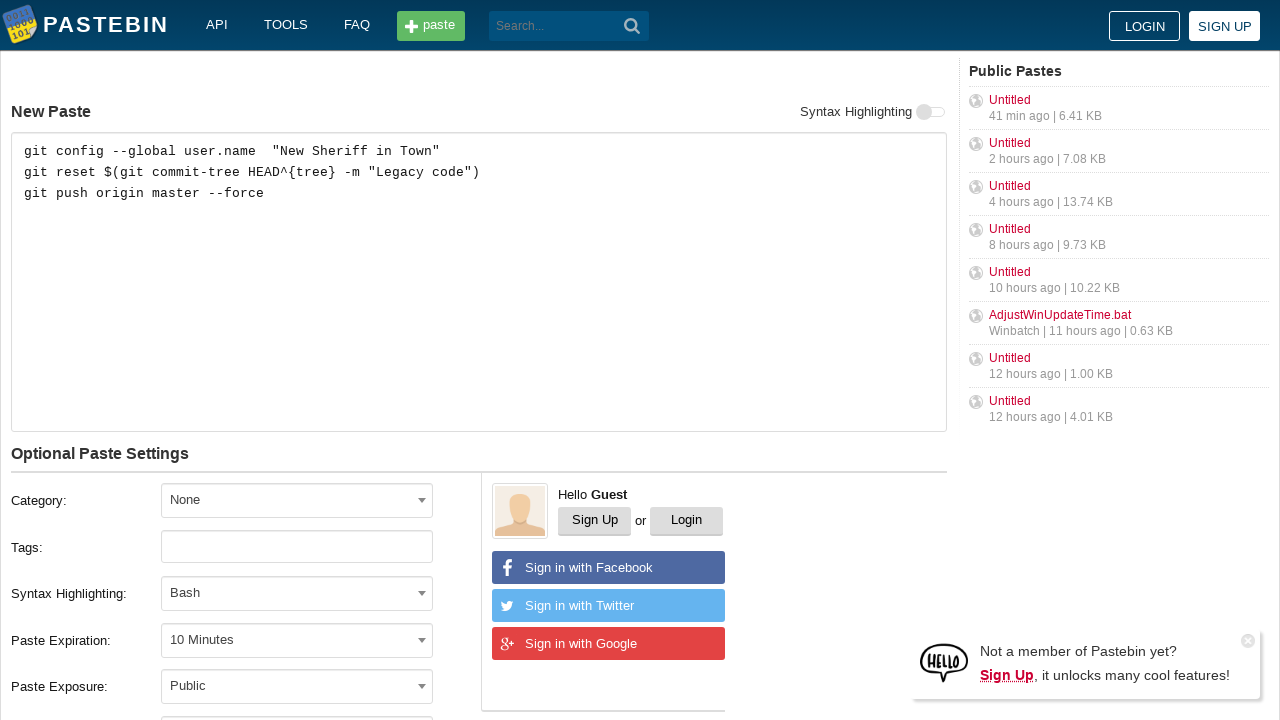

Filled paste name/title field on #postform-name
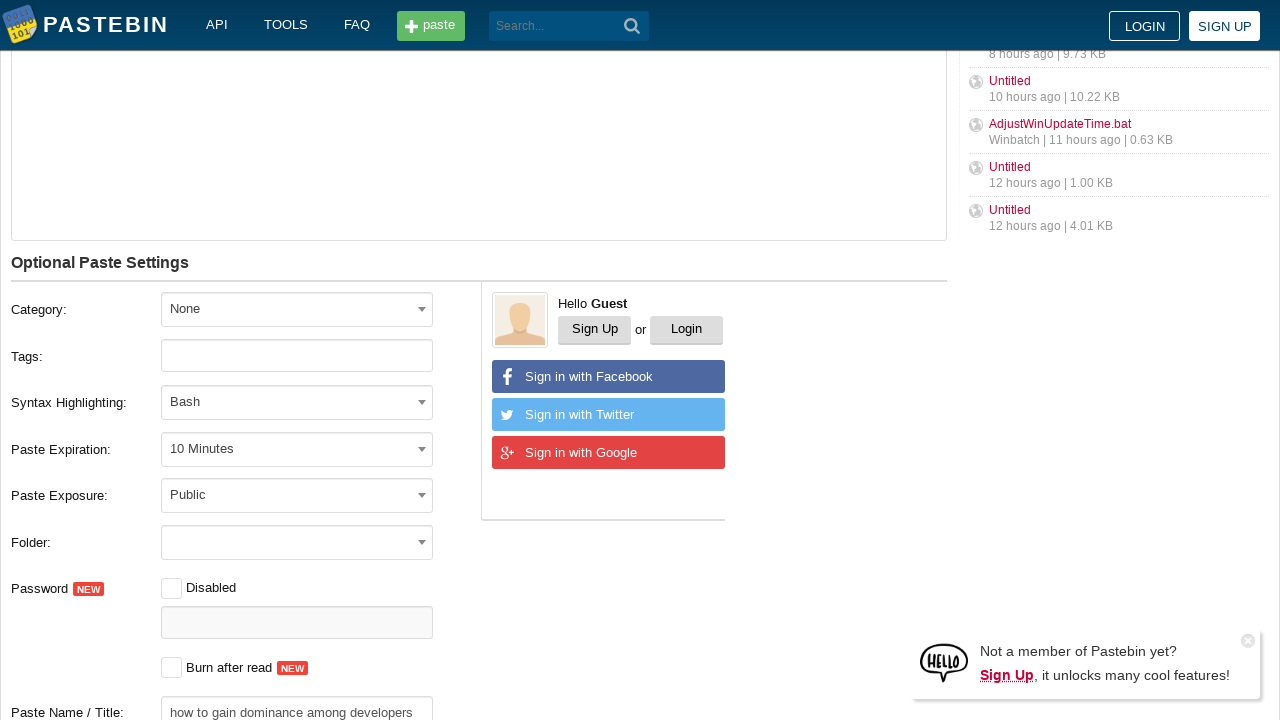

Clicked create new paste button at (632, 26) on button[type='submit']
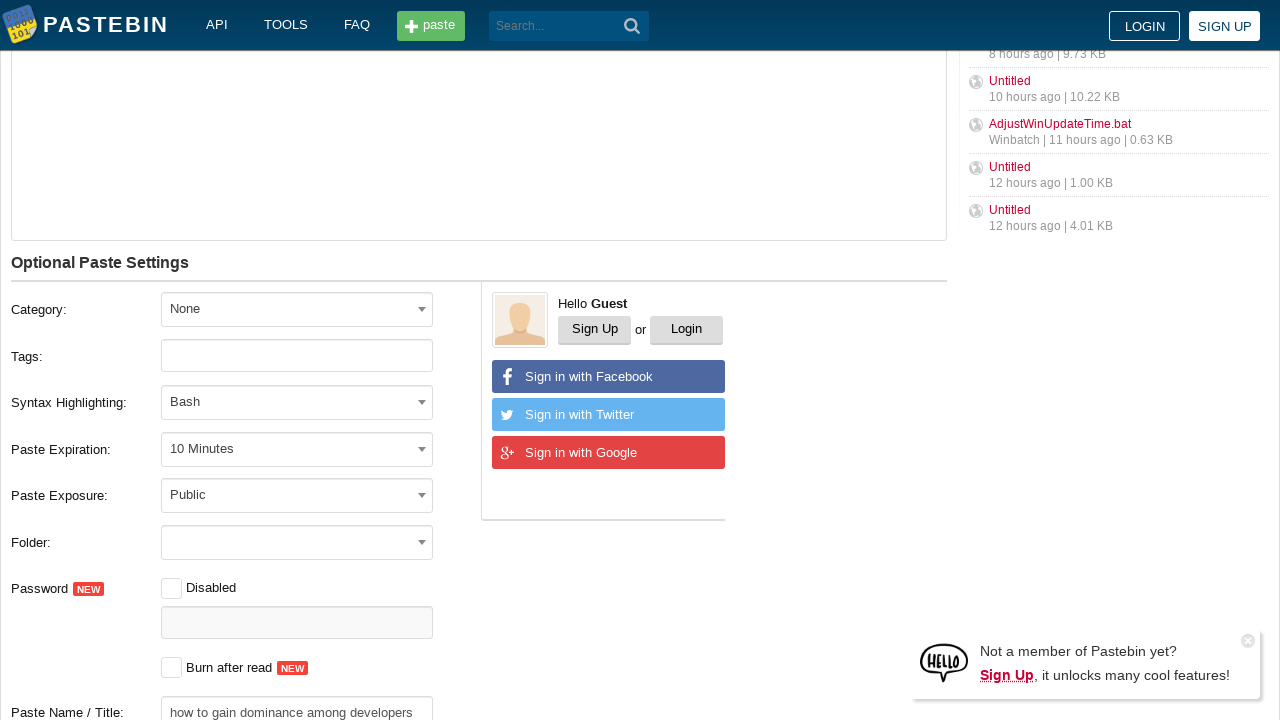

Paste page loaded successfully
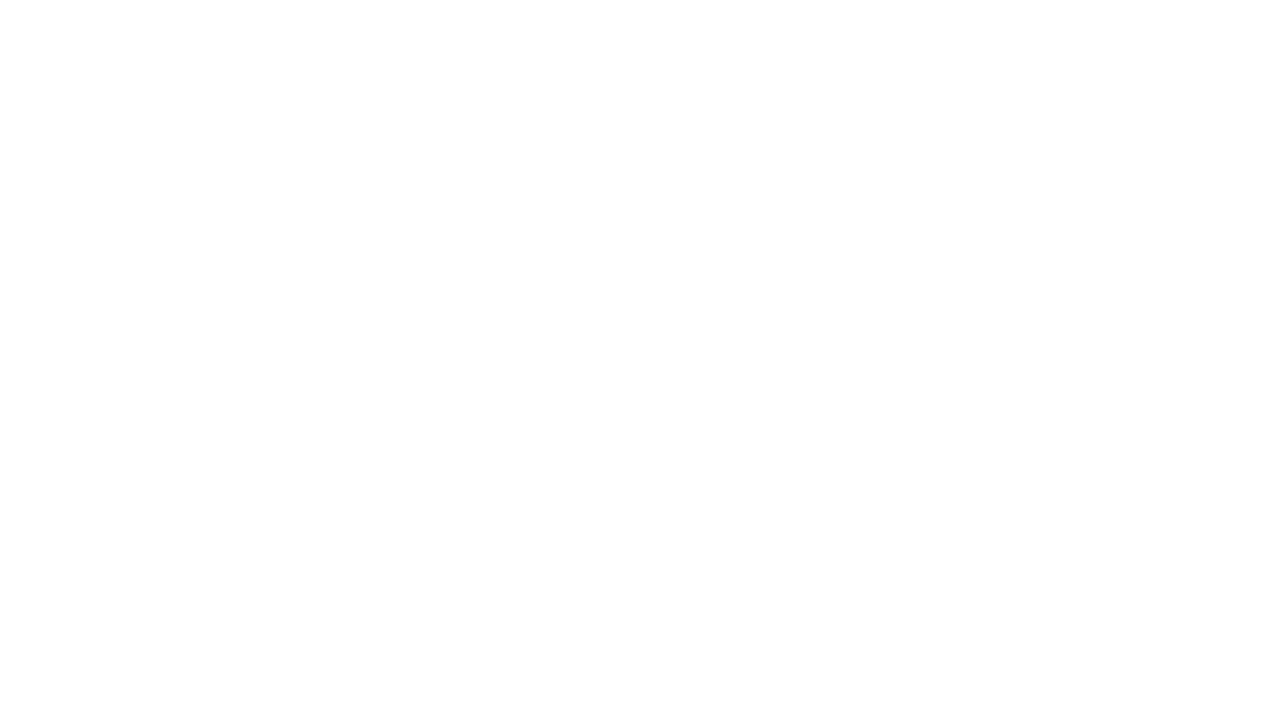

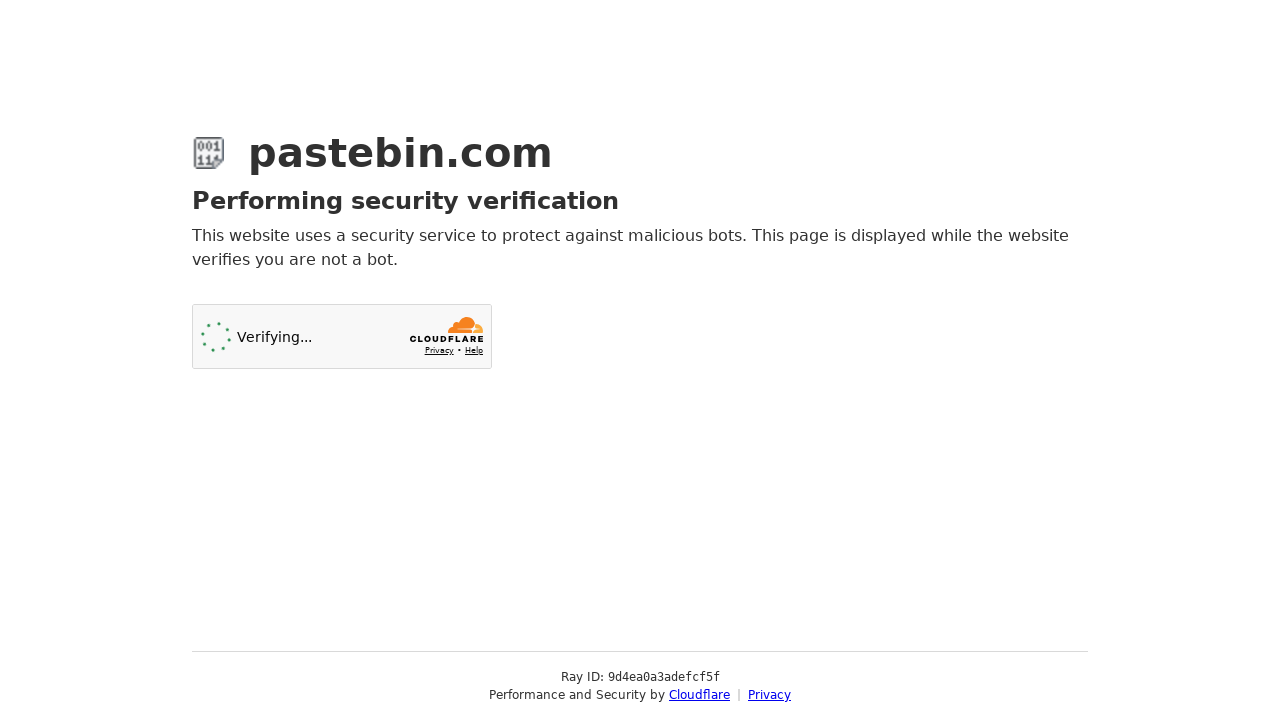